Tests frame handling functionality by navigating to a dashboard, accessing frame examples, and clicking buttons within regular and nested frames

Starting URL: https://leafground.com/dashboard.xhtml

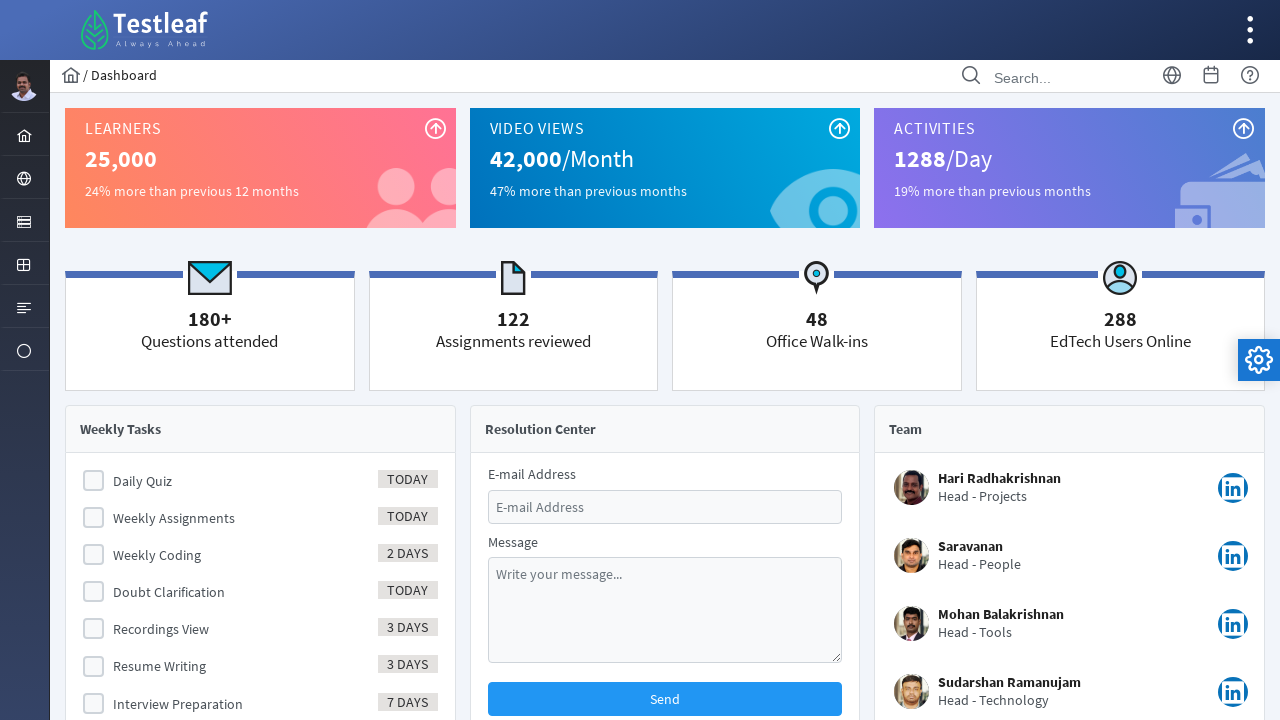

Waited for second menu item in layout menu to be visible
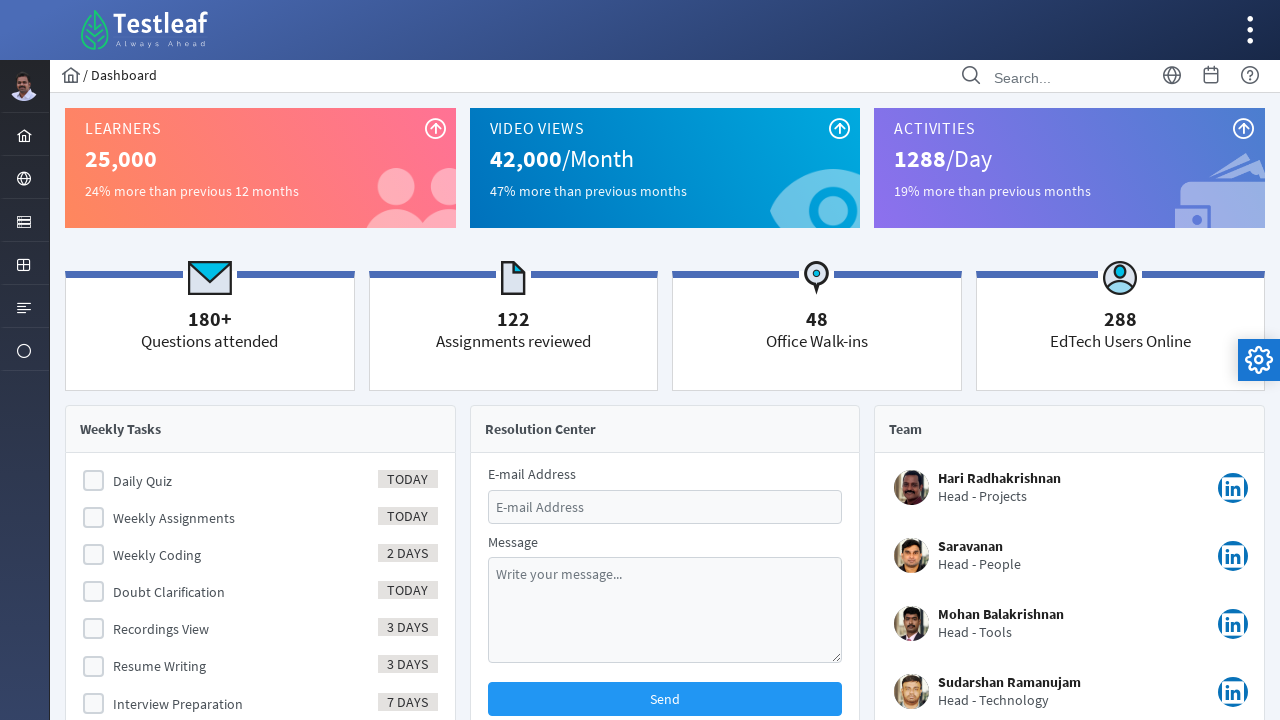

Clicked on second menu item in layout menu at (24, 178) on xpath=//ul[@class='layout-menu']/li[2]
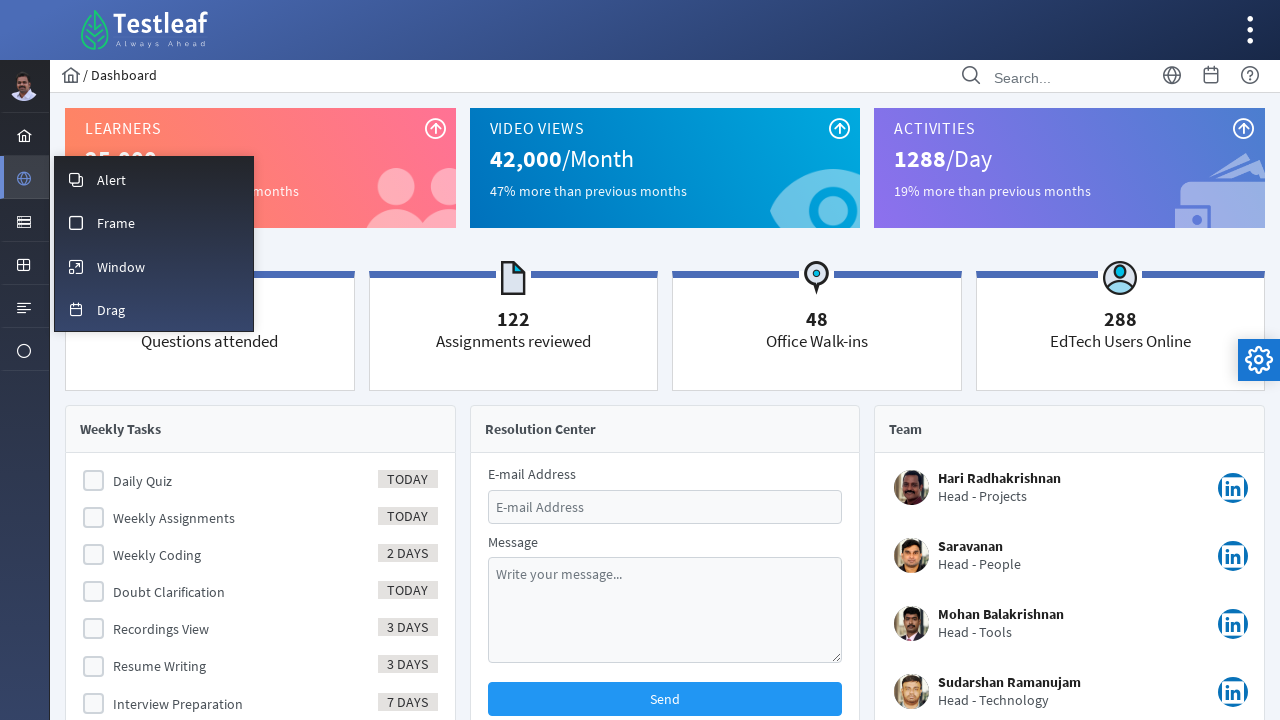

Clicked on frames submenu item at (154, 222) on xpath=//ul[@class='layout-menu']/li[2]//ul/li[2]/a
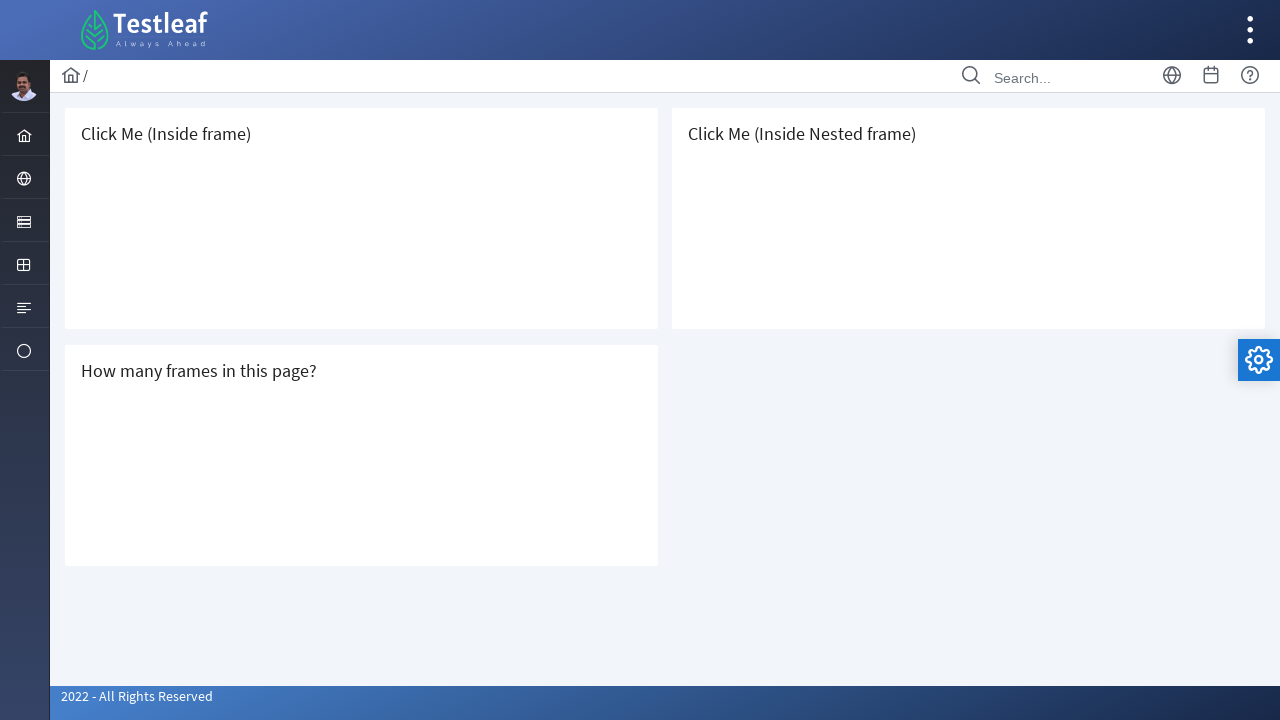

Located first frame with src='default.xhtml'
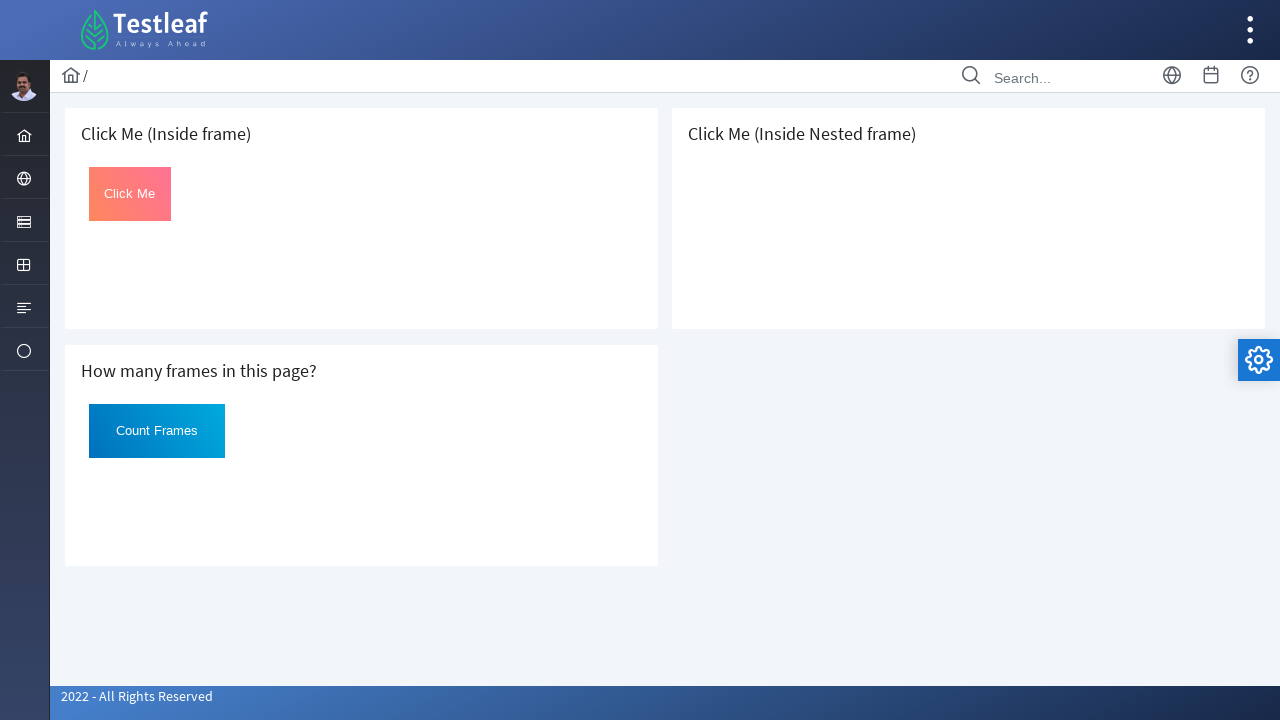

Clicked button in first frame at (130, 194) on iframe[src='default.xhtml'] >> internal:control=enter-frame >> button#Click
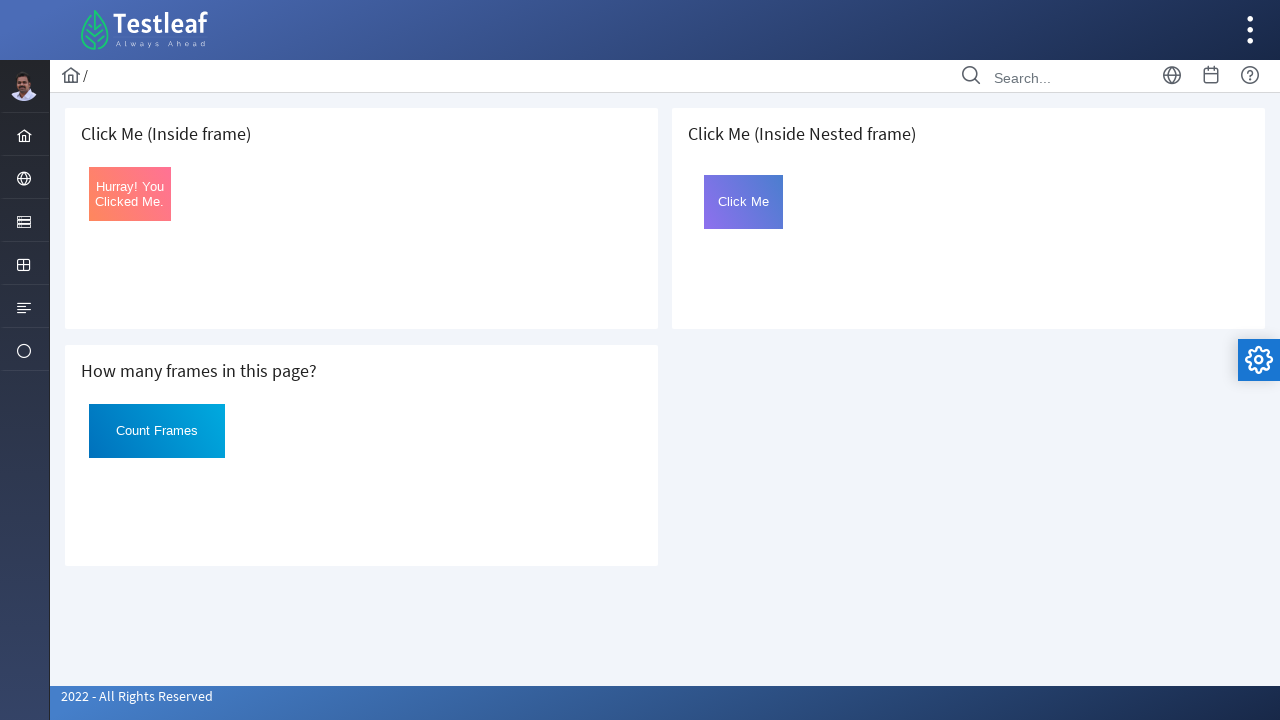

Located outer frame with src='page.xhtml'
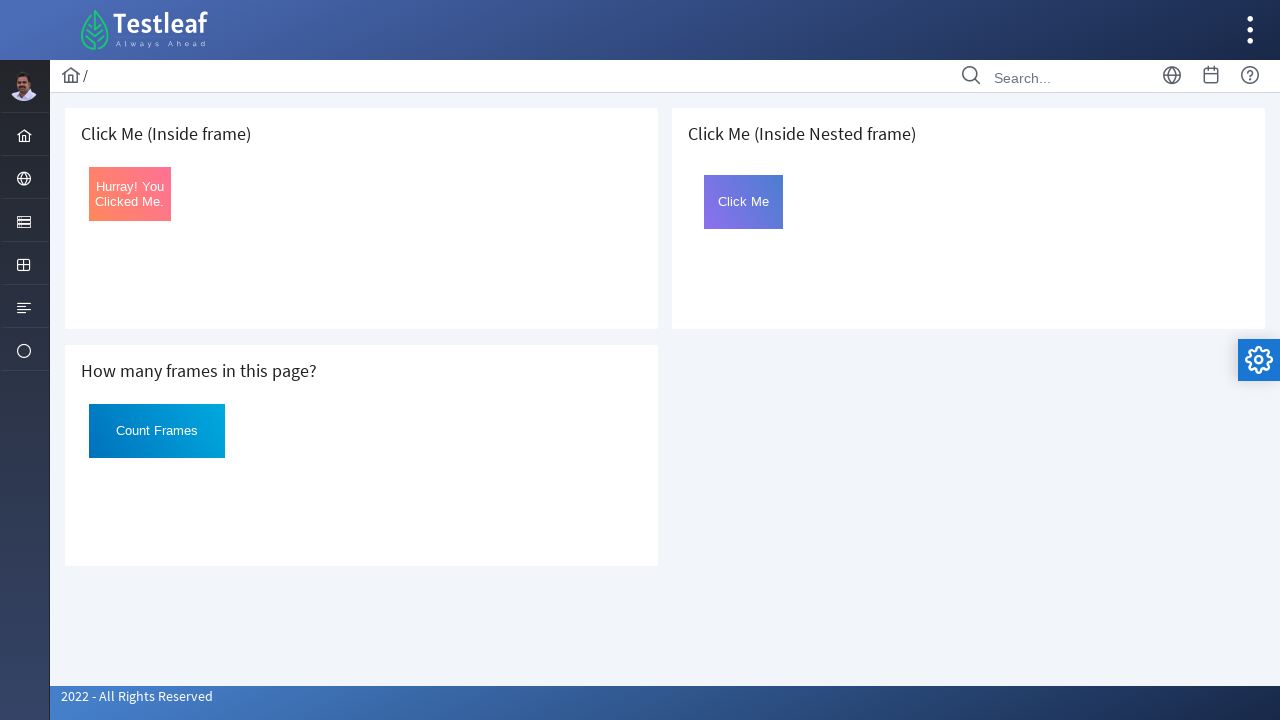

Located nested frame with src='framebutton.xhtml' inside outer frame
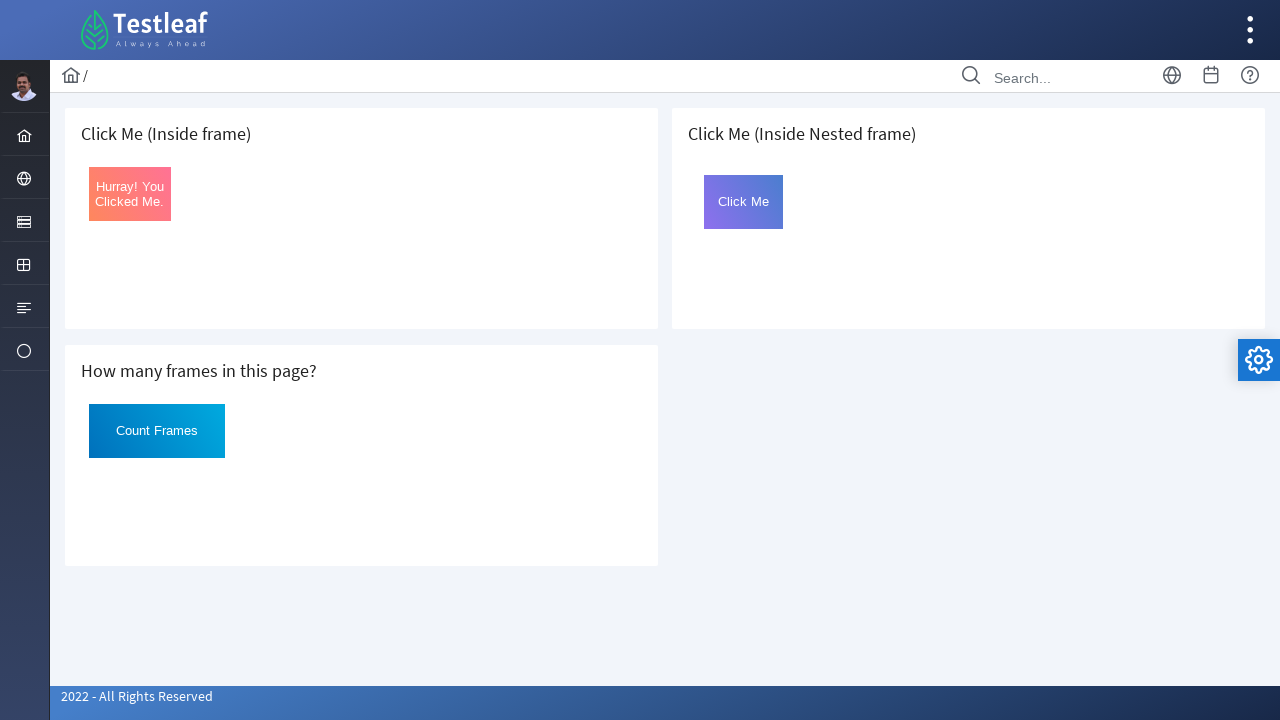

Clicked button in nested frame at (744, 202) on iframe[src='page.xhtml'] >> internal:control=enter-frame >> iframe[src='framebut
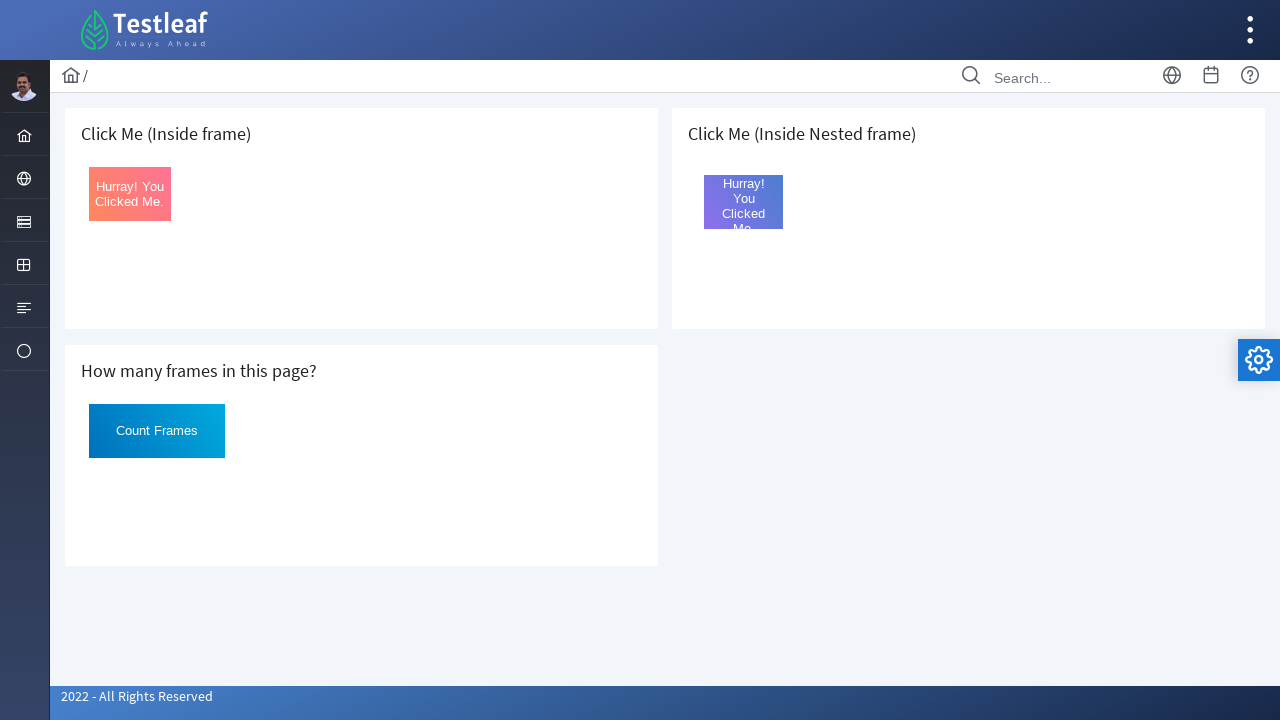

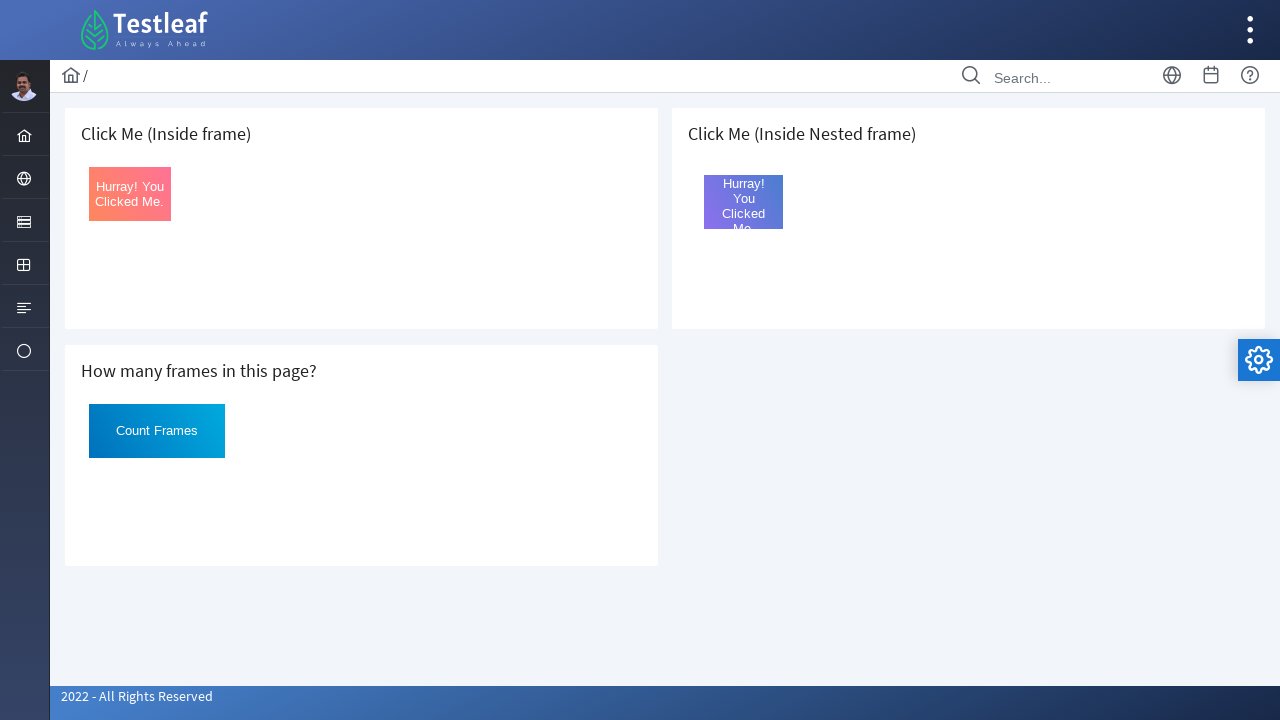